Tests navigation by clicking a dynamically calculated link text, then fills out a form with personal information (first name, last name, city, country) and submits it.

Starting URL: http://suninjuly.github.io/find_link_text

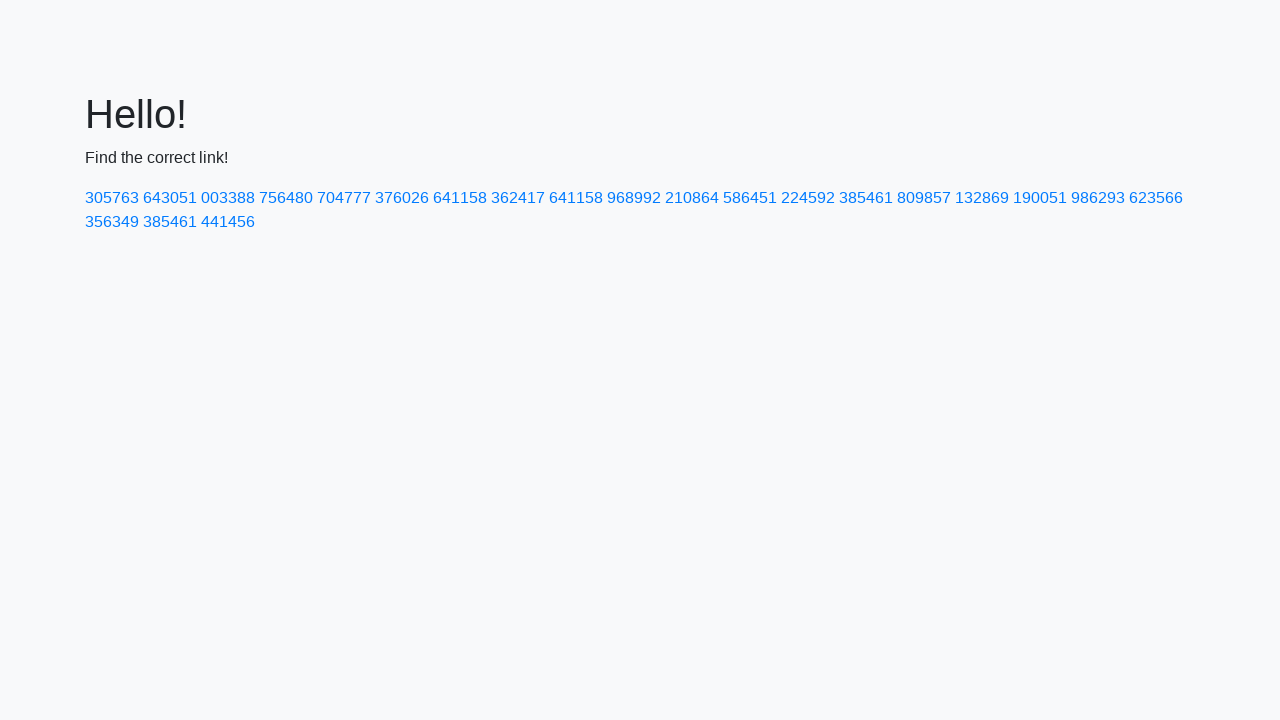

Clicked dynamically calculated link with text '224592' at (808, 198) on text=224592
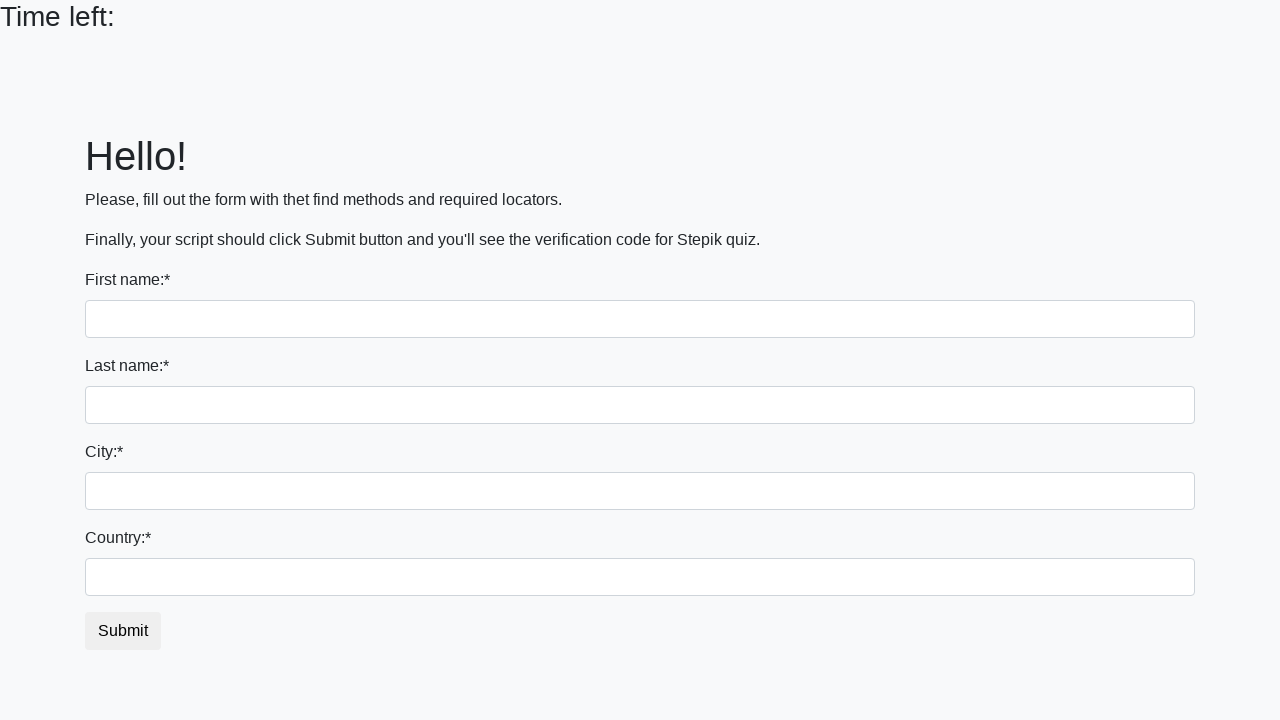

Filled first name field with 'Ivan' on input
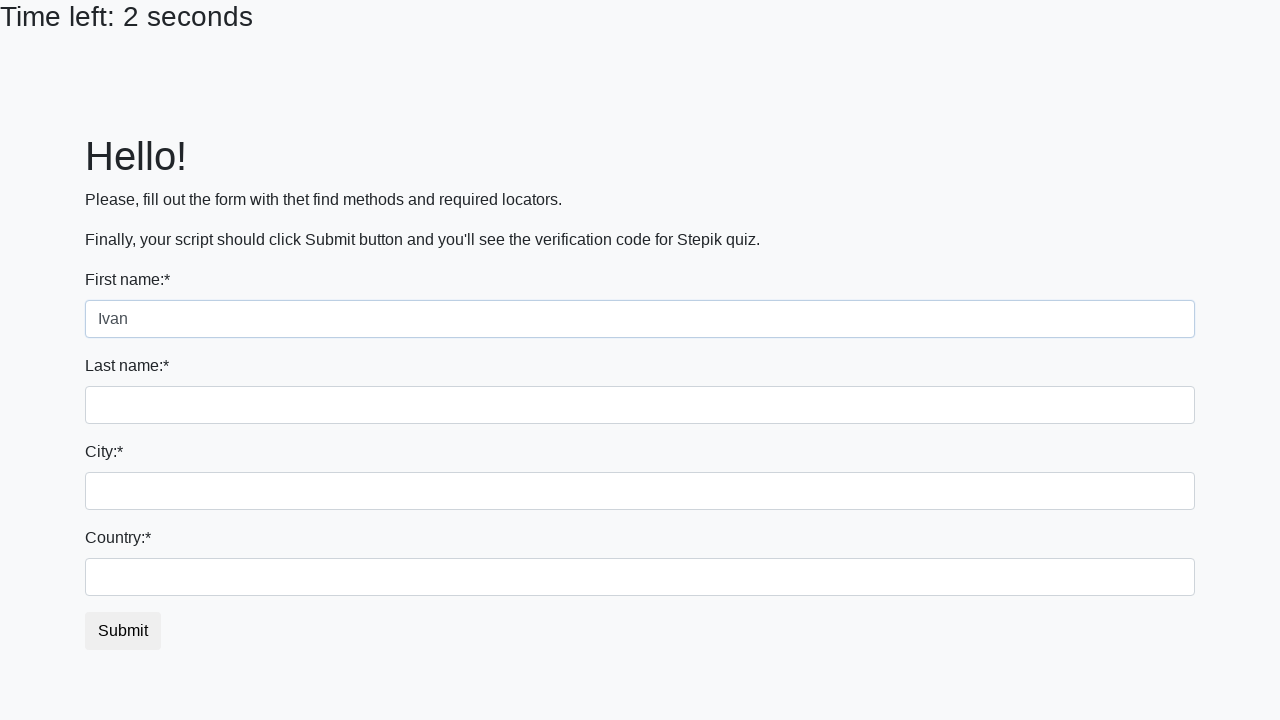

Filled last name field with 'Petrov' on input[name='last_name']
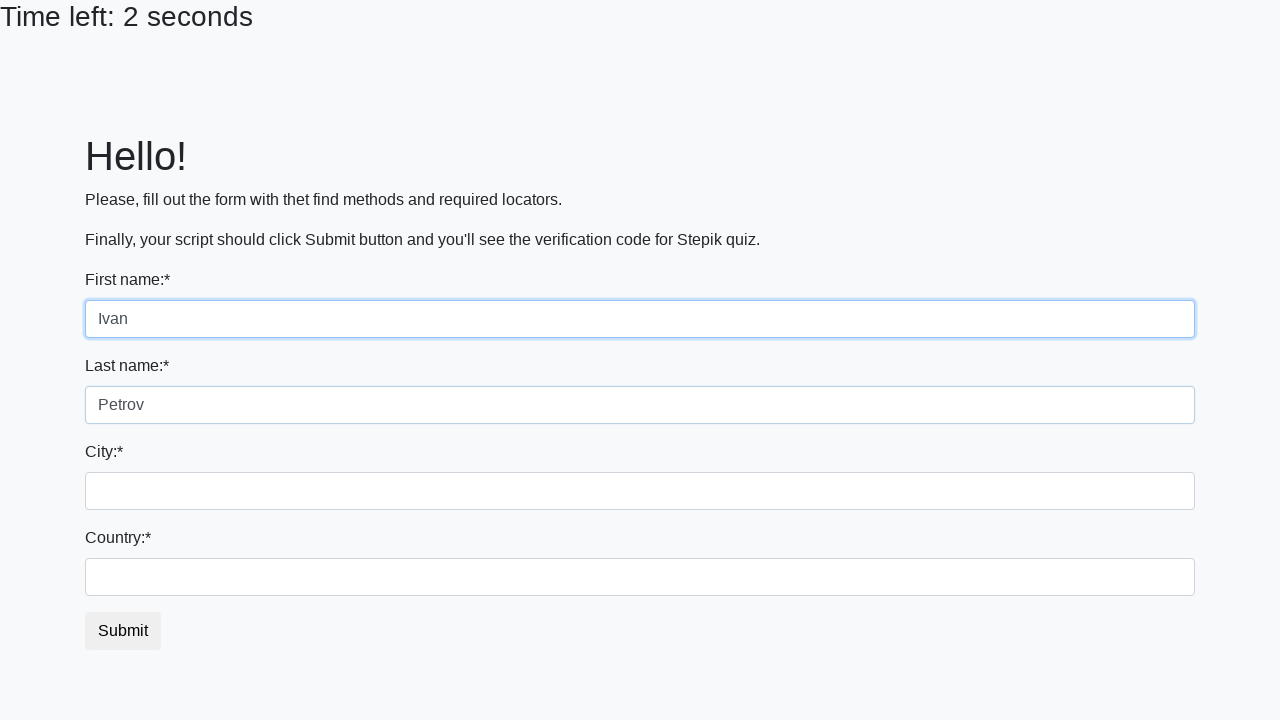

Filled city field with 'Smolensk' on .city
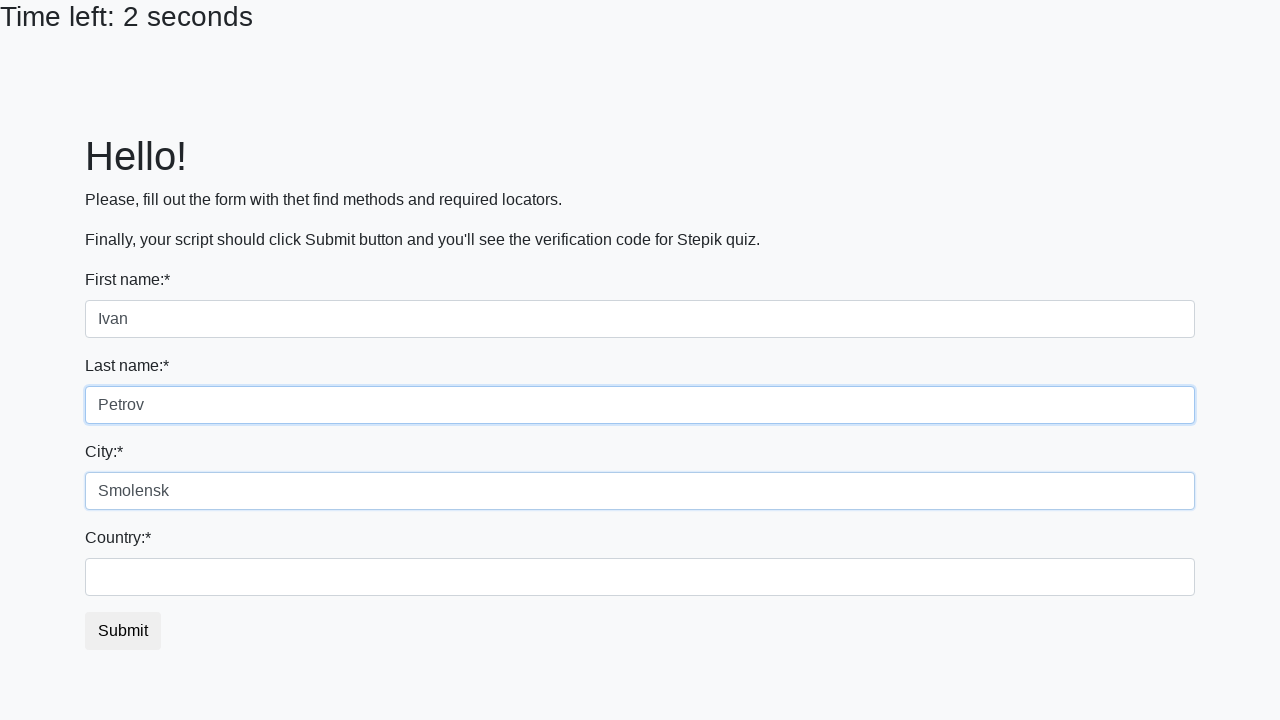

Filled country field with 'Russia' on #country
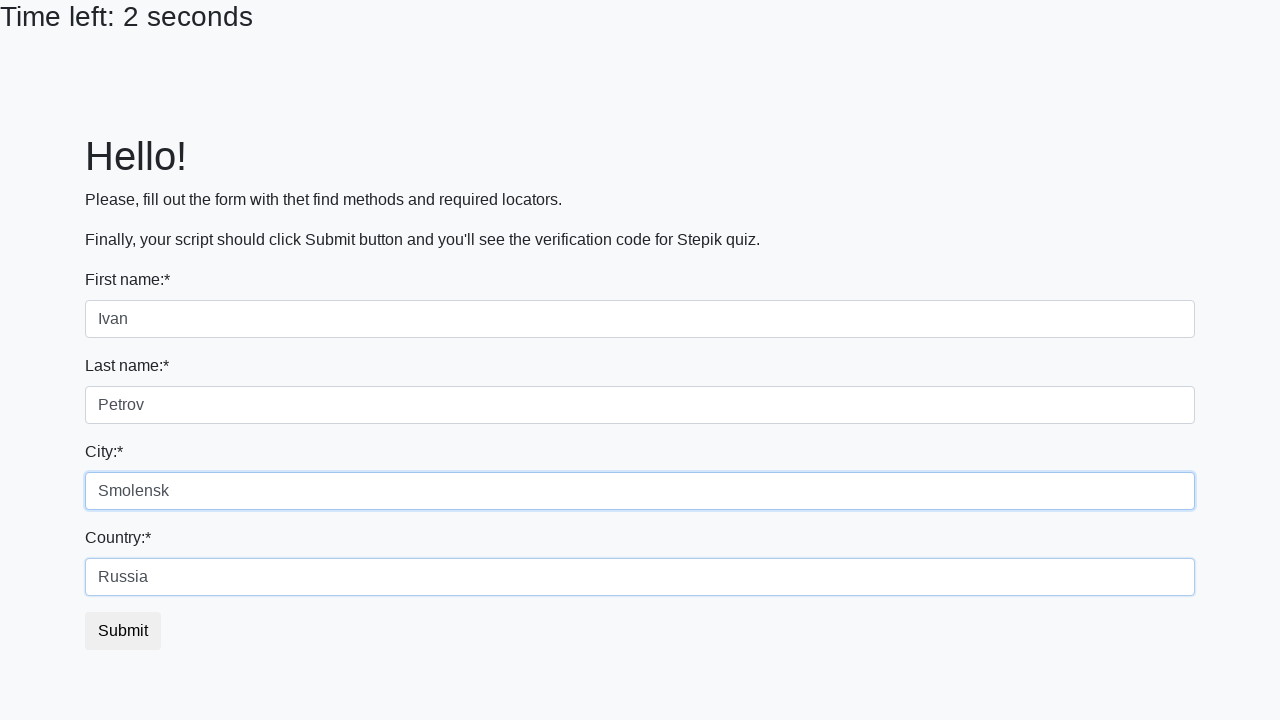

Clicked submit button to submit form at (123, 631) on button.btn
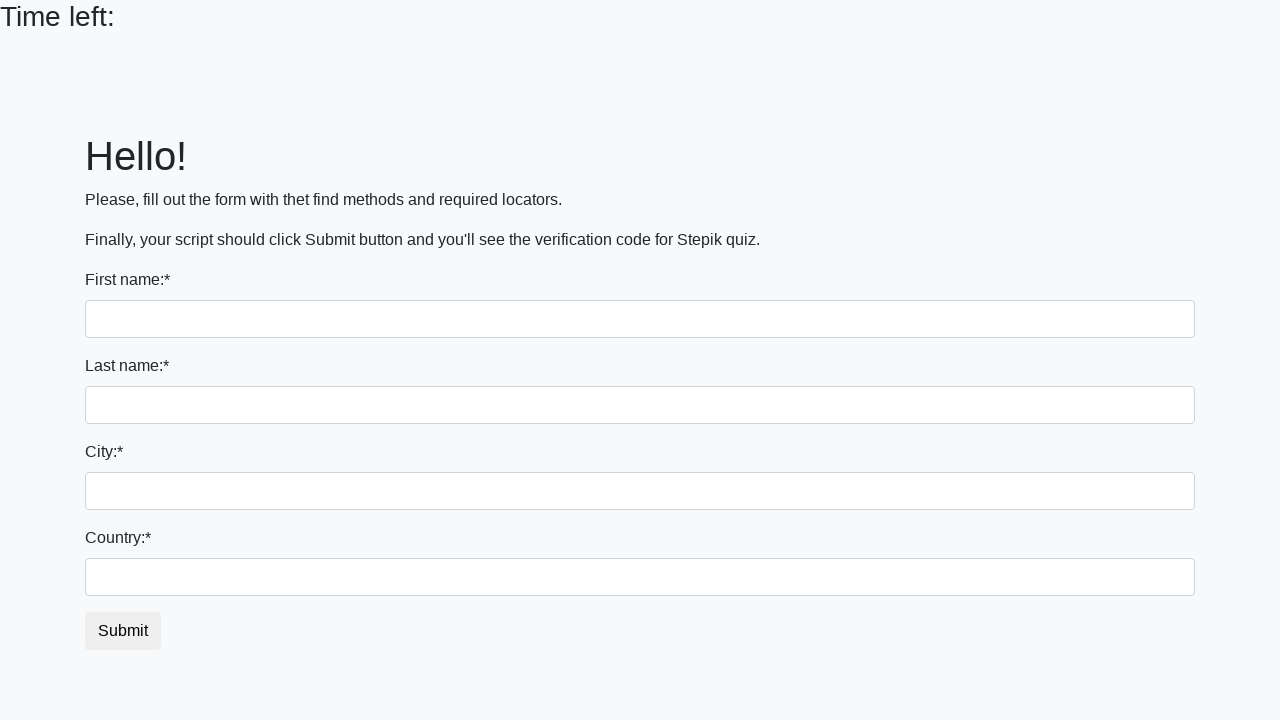

Waited 2 seconds for form submission to complete
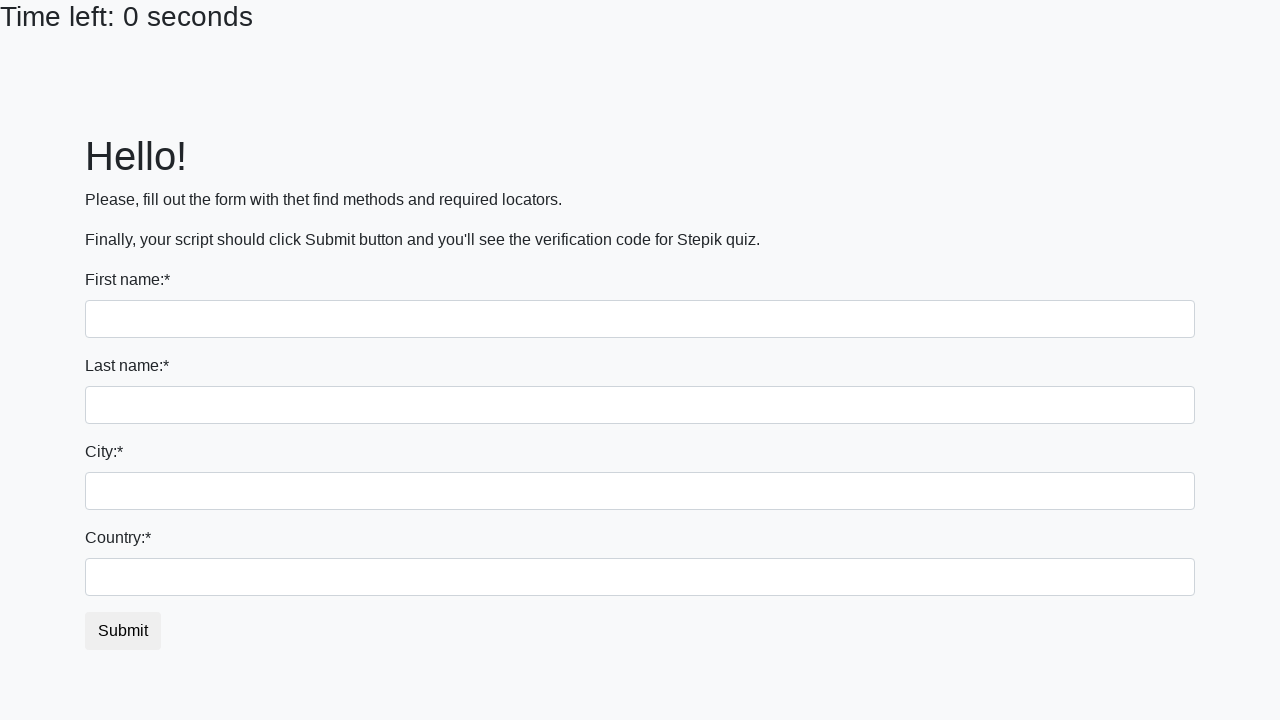

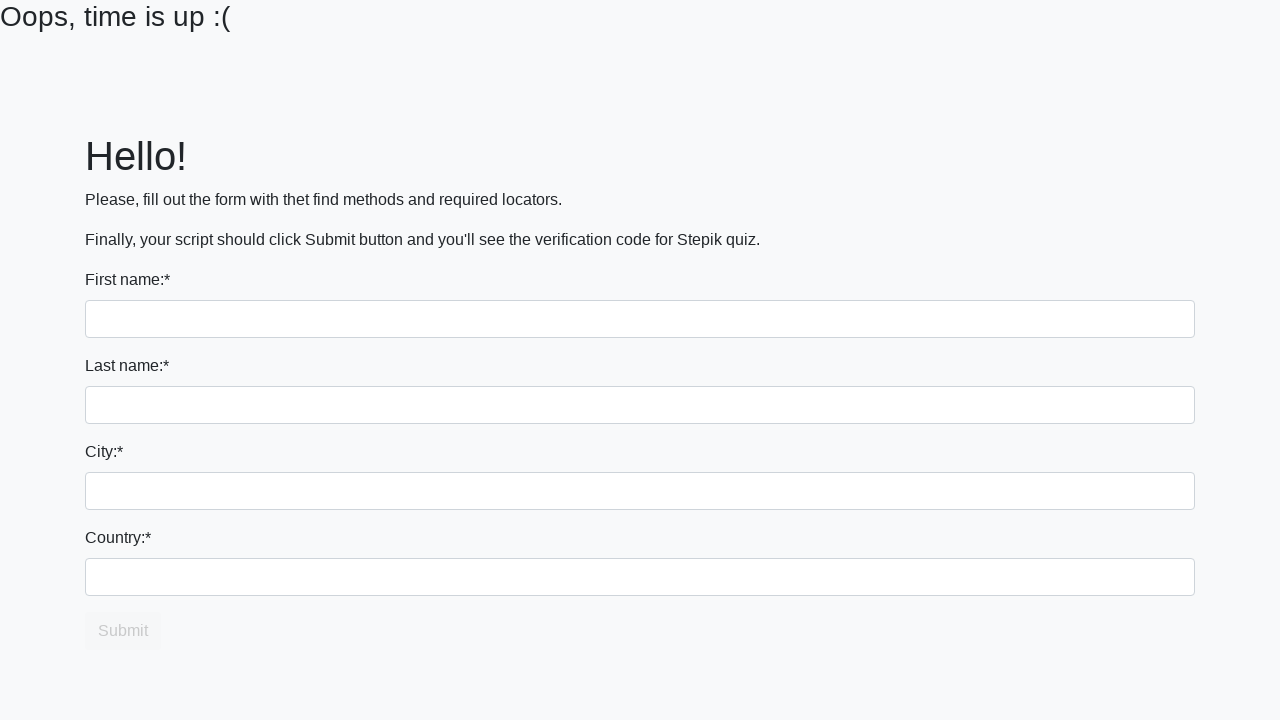